Navigates to the-internet.herokuapp.com homepage, verifies the main title is present, then clicks the Form Authentication link and verifies the Login Page is displayed (without actually logging in).

Starting URL: https://the-internet.herokuapp.com/

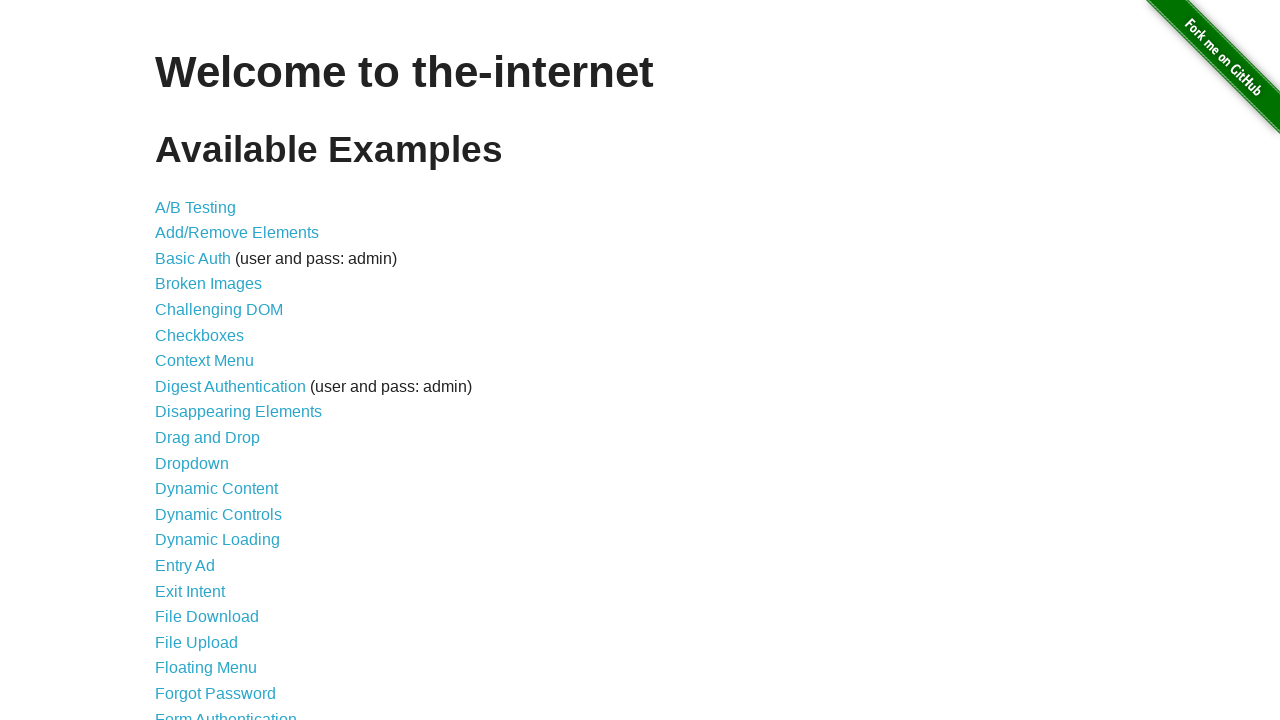

Waited for page to reach domcontentloaded state
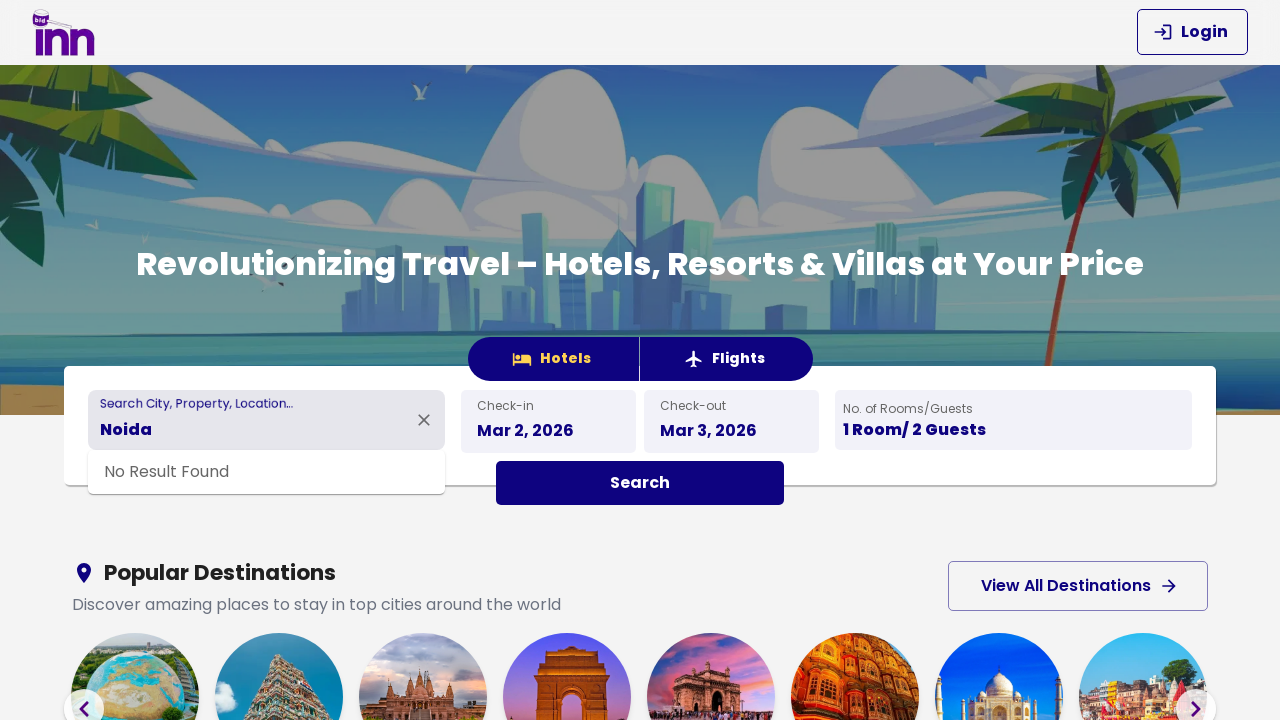

Verified that page title contains 'ТестОпс'
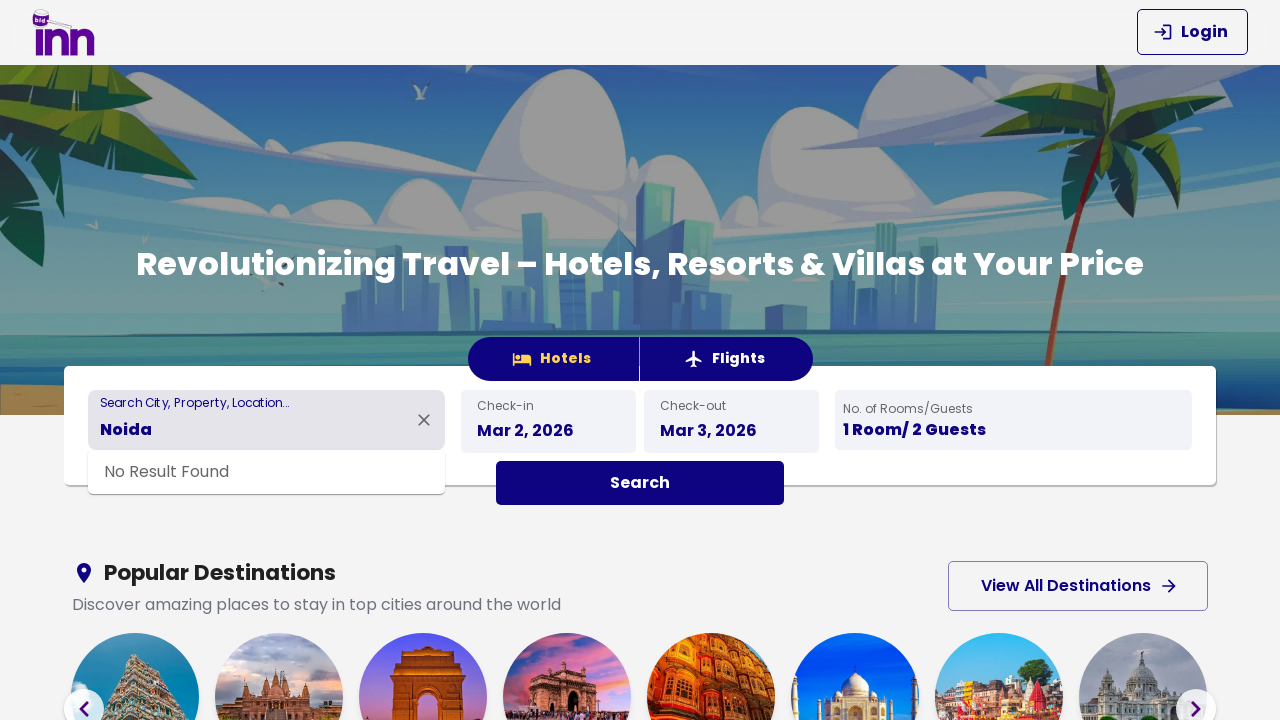

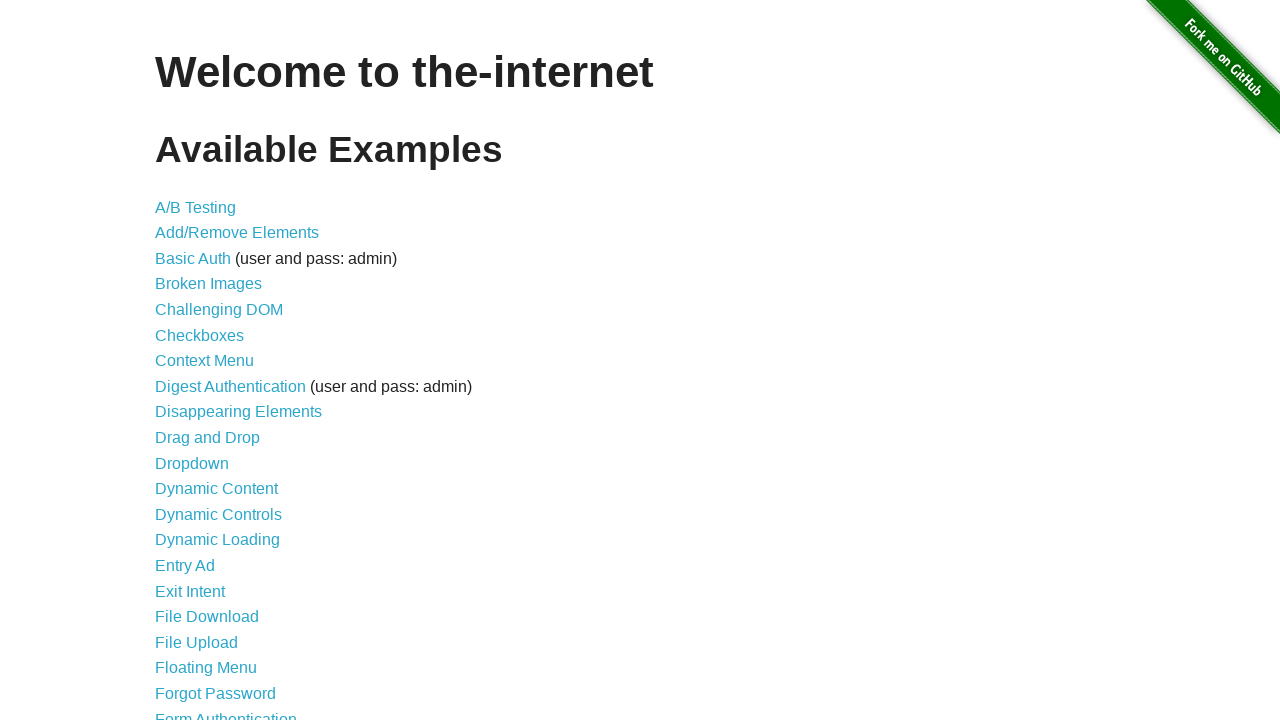